Tests email subscription input field by locating it with CSS selectors and entering different email addresses

Starting URL: https://automationpanda.com/

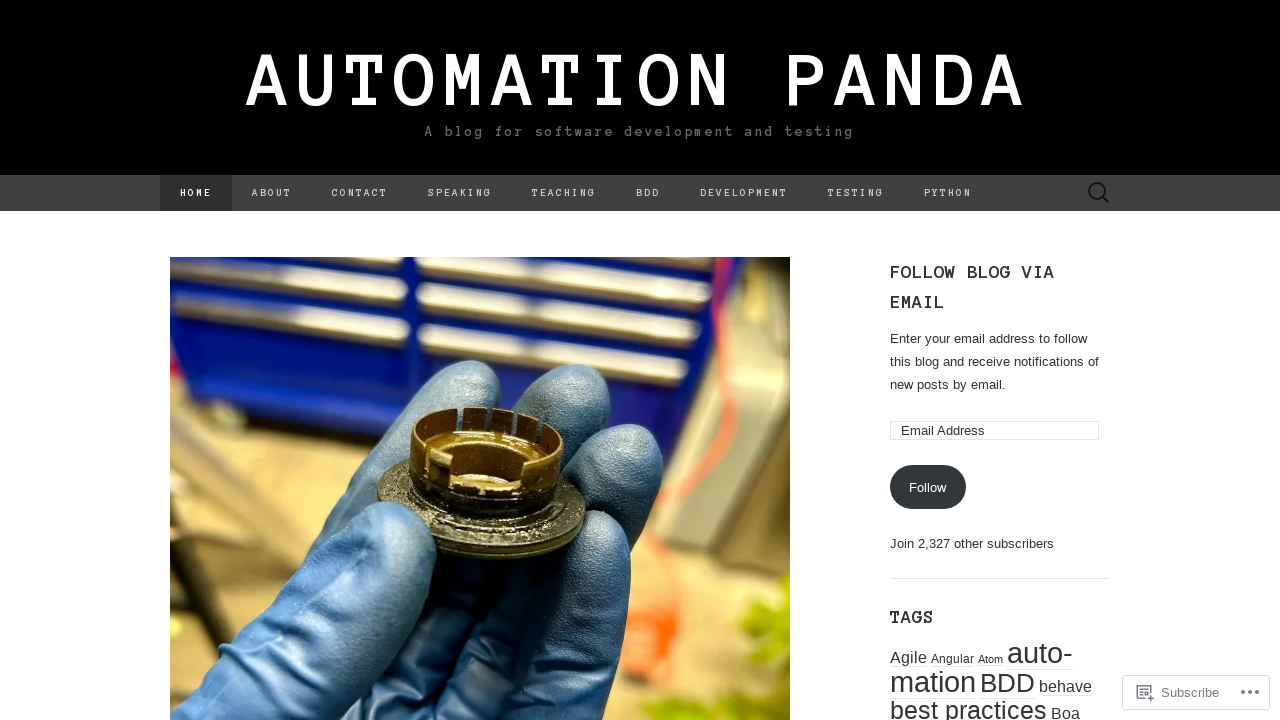

Filled email subscription input with 'test@test.com' using CSS selector on #subscribe-email > input
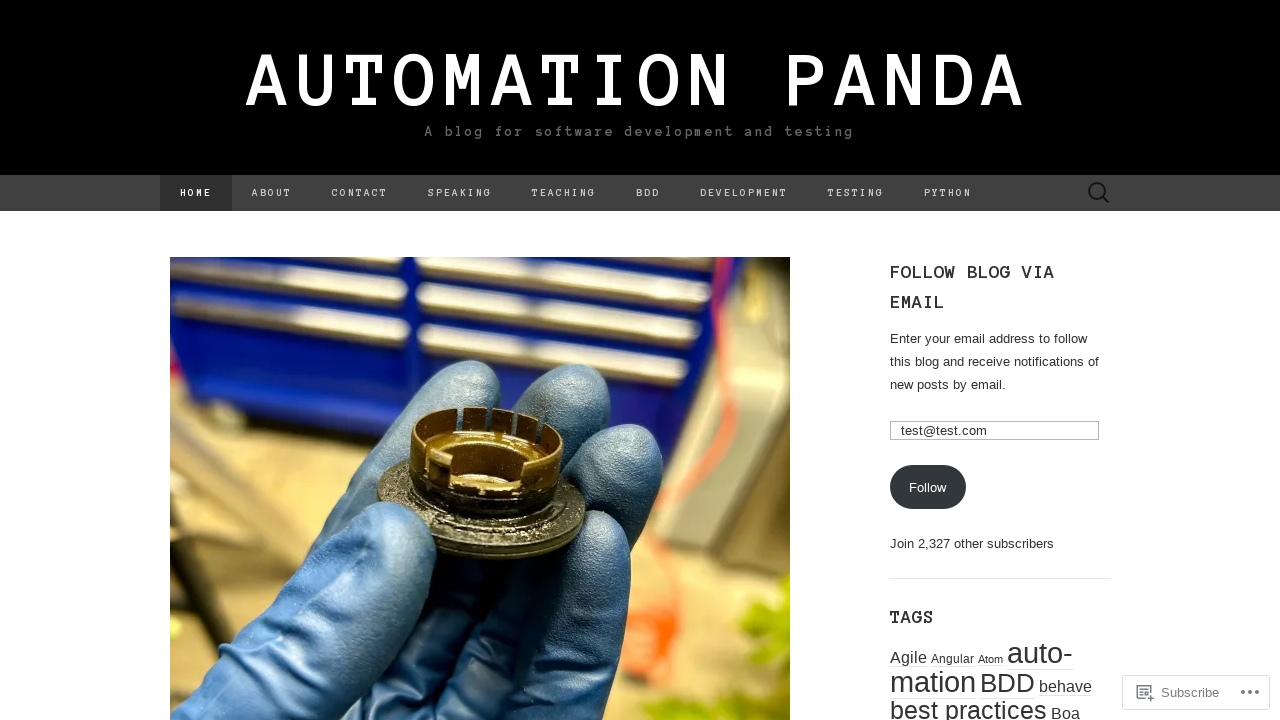

Filled email subscription input with 'test2@test.com' using more specific CSS selector on #subscribe-email > input[placeholder]
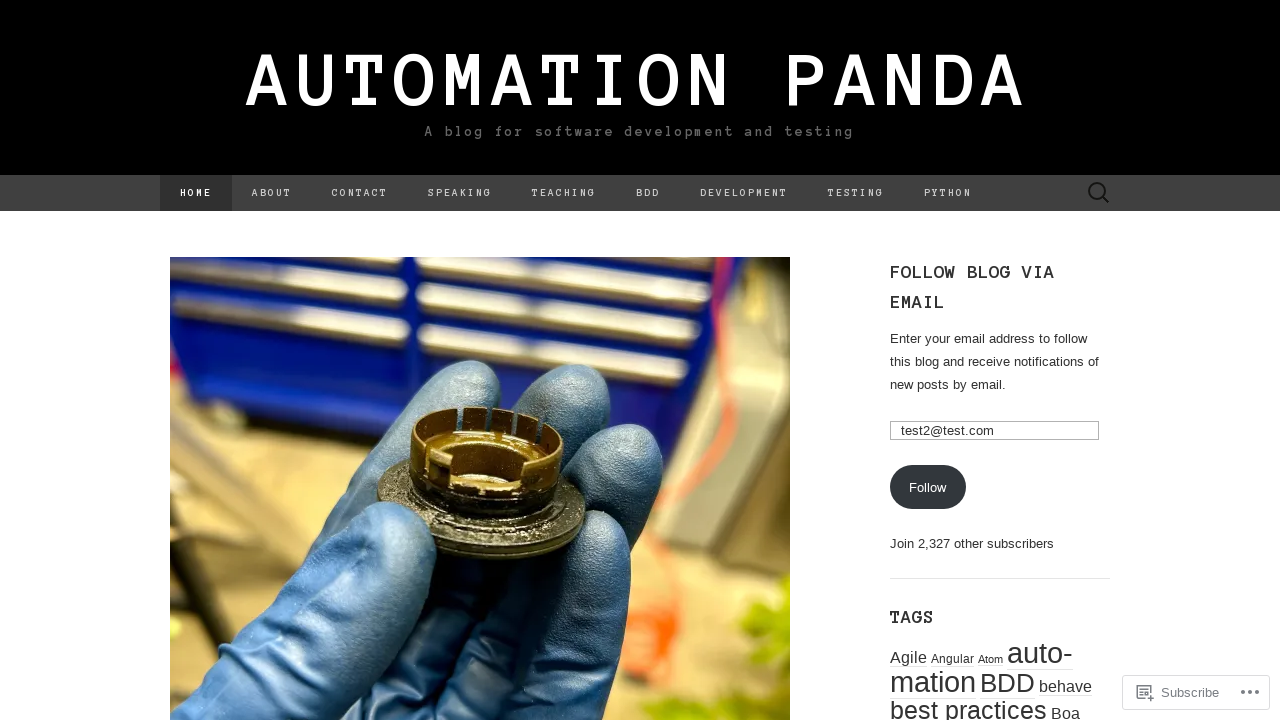

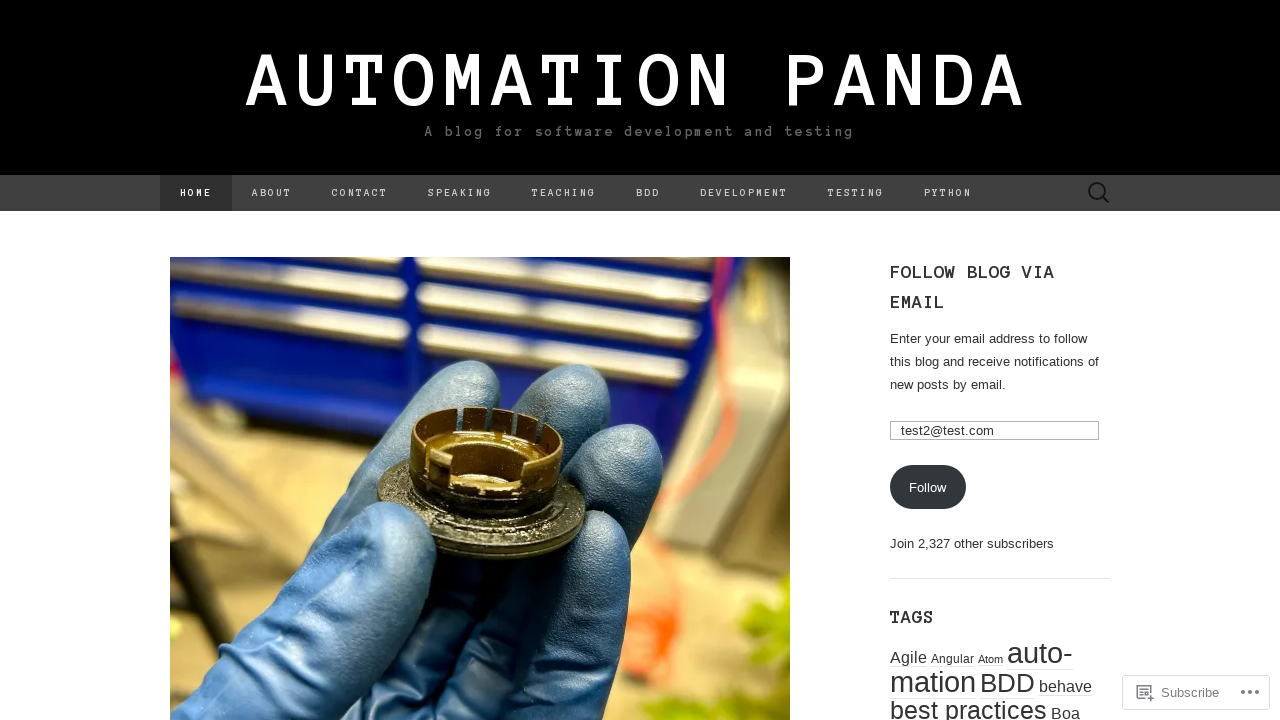